Navigates to the Internet Herokuapp site and clicks on the Shadow DOM link to access that page

Starting URL: https://the-internet.herokuapp.com/

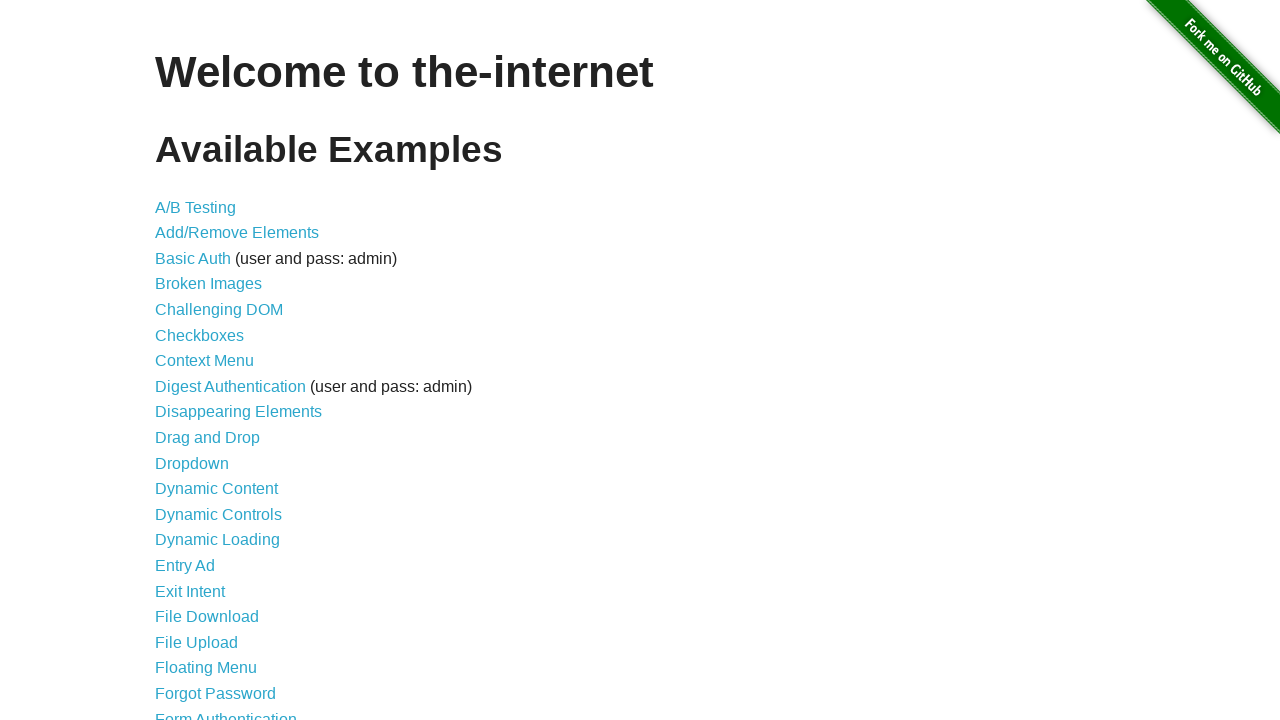

Clicked on the Shadow DOM link at (205, 497) on a[href='/shadowdom']
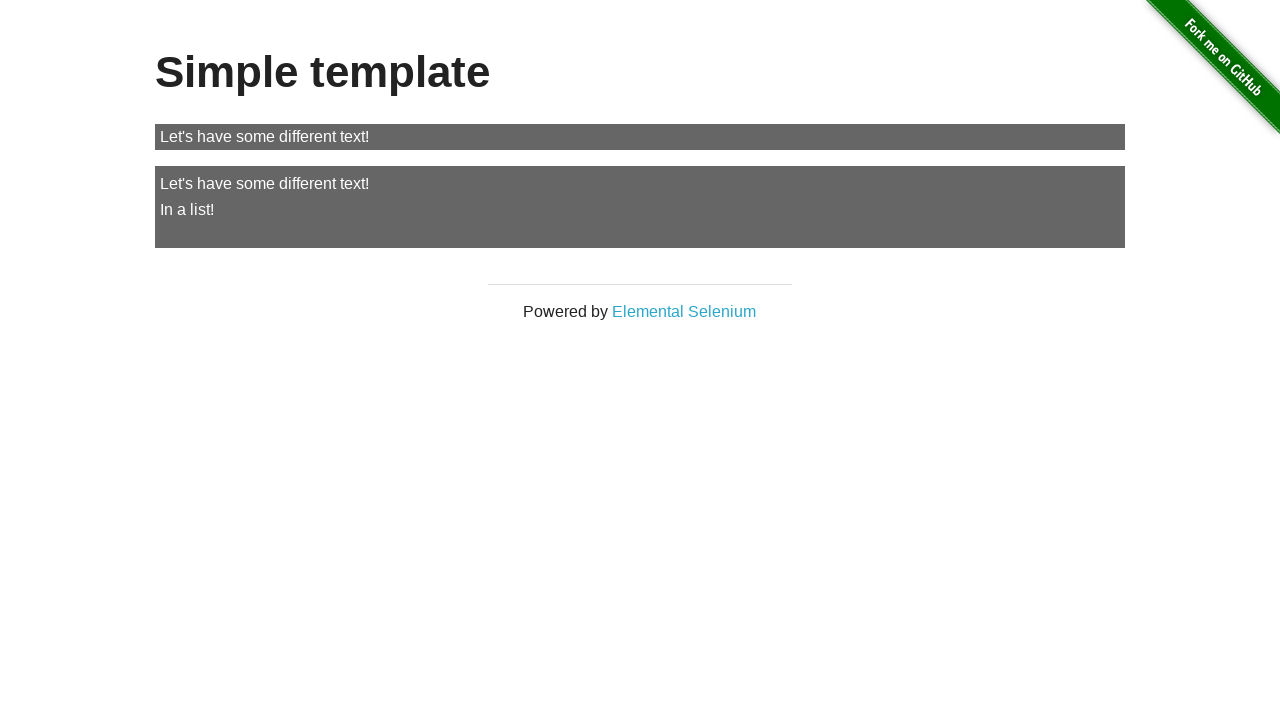

Shadow DOM page loaded (domcontentloaded)
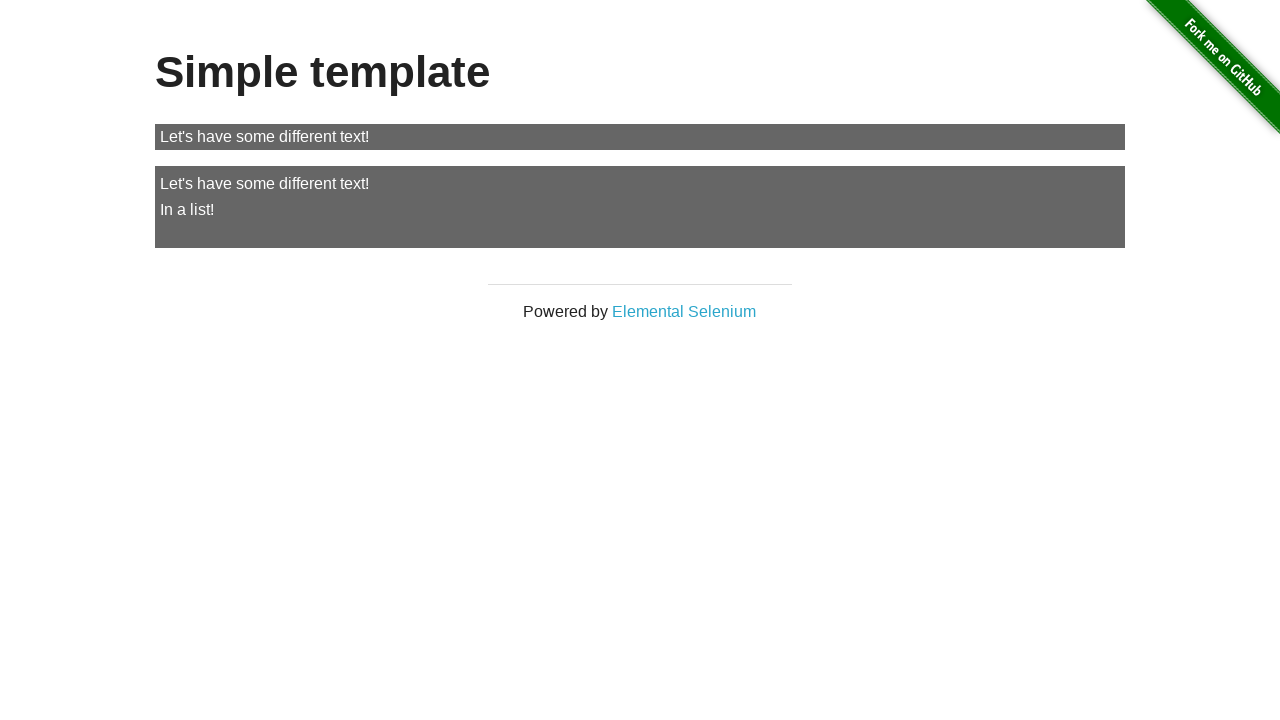

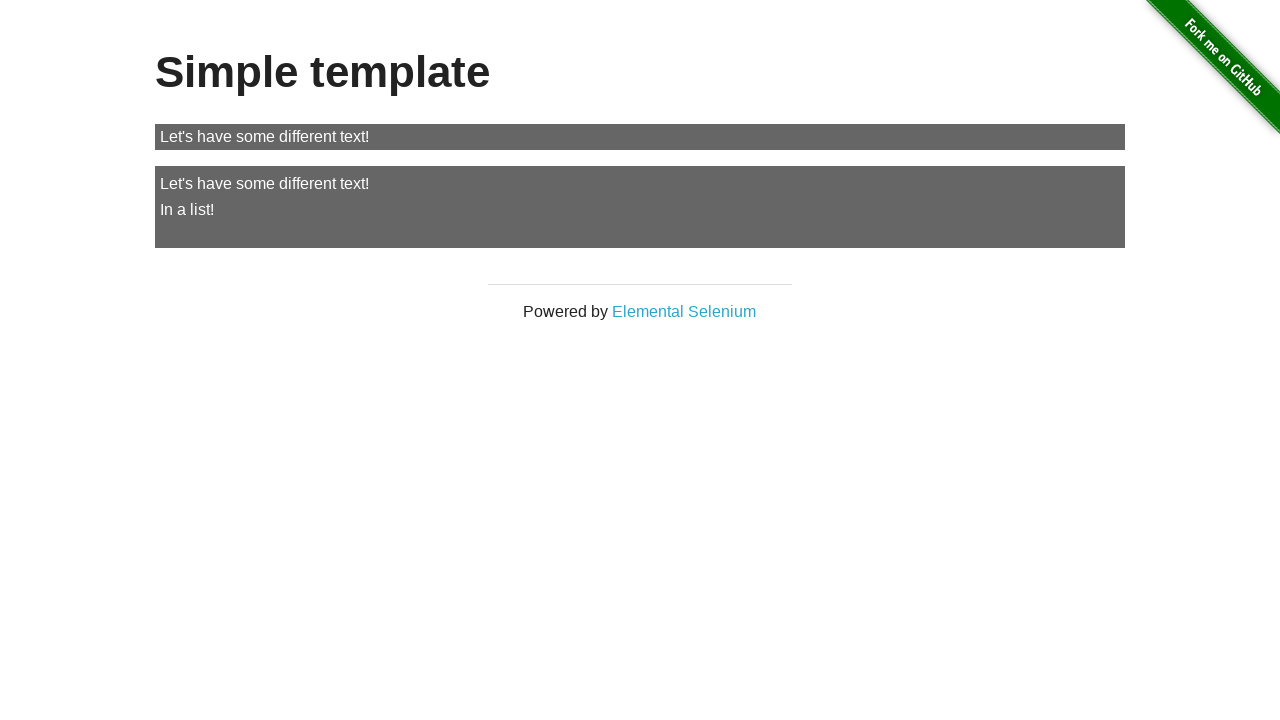